Navigates to Playwright documentation homepage, clicks "Get started" link, and verifies the table of contents is visible on the getting started page

Starting URL: https://playwright.dev

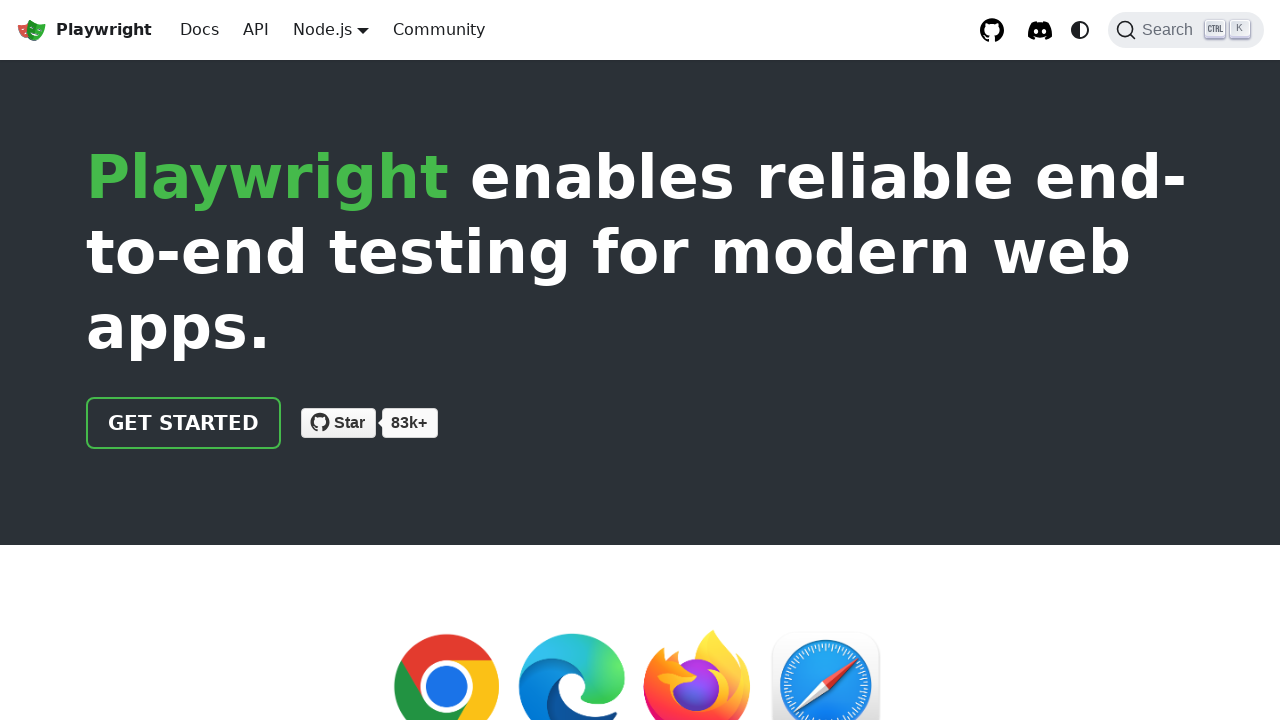

Navigated to Playwright documentation homepage
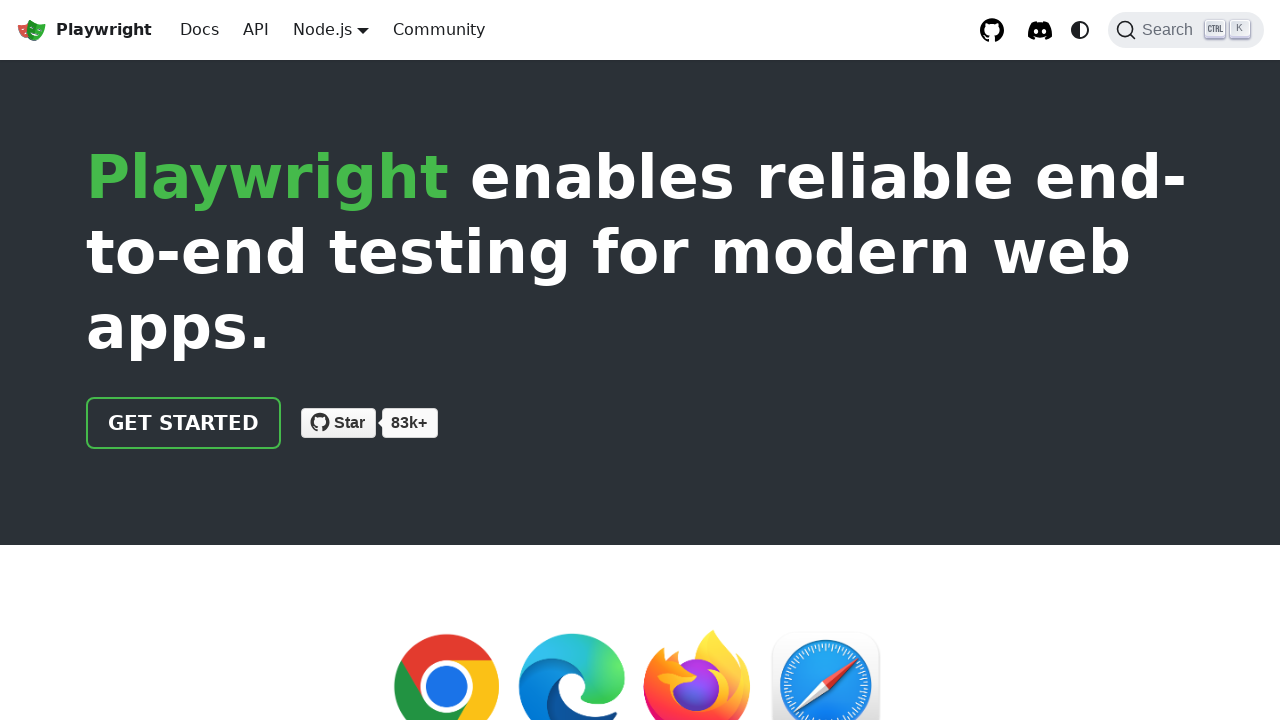

Clicked 'Get started' link at (184, 423) on a >> internal:has-text="Get started"i >> nth=0
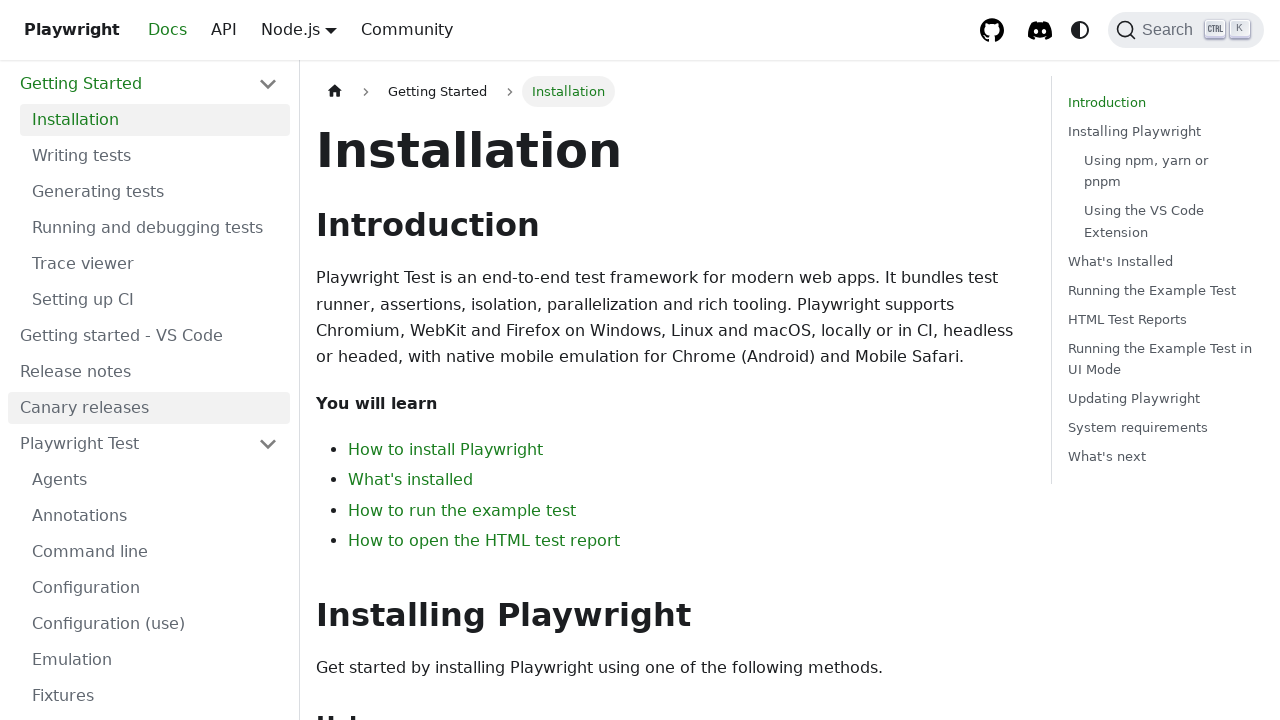

Installation header loaded on getting started page
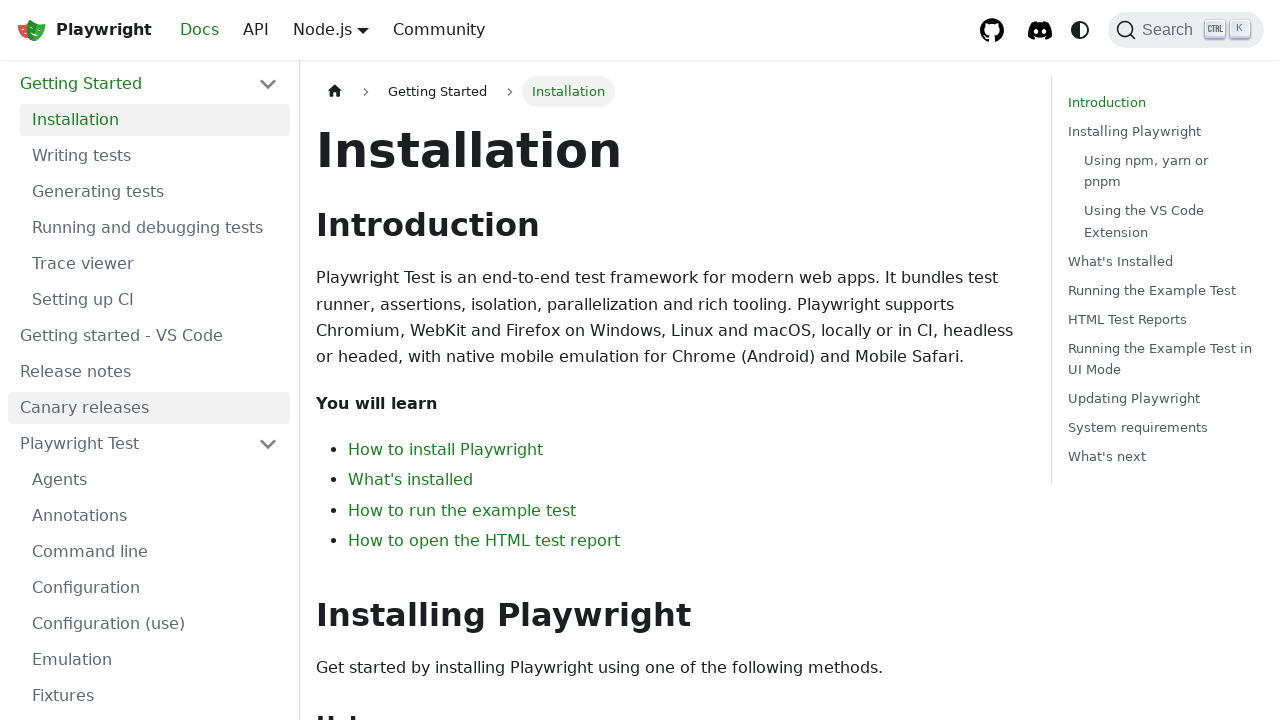

Table of contents is visible on the getting started page
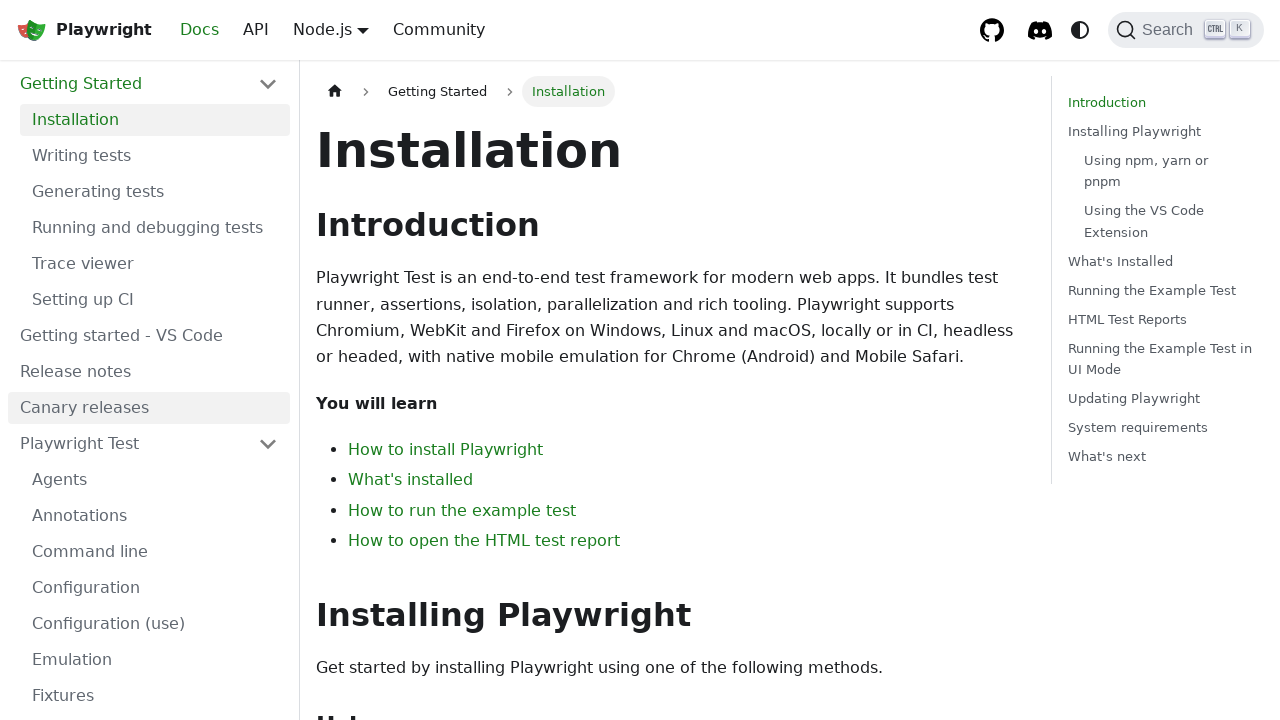

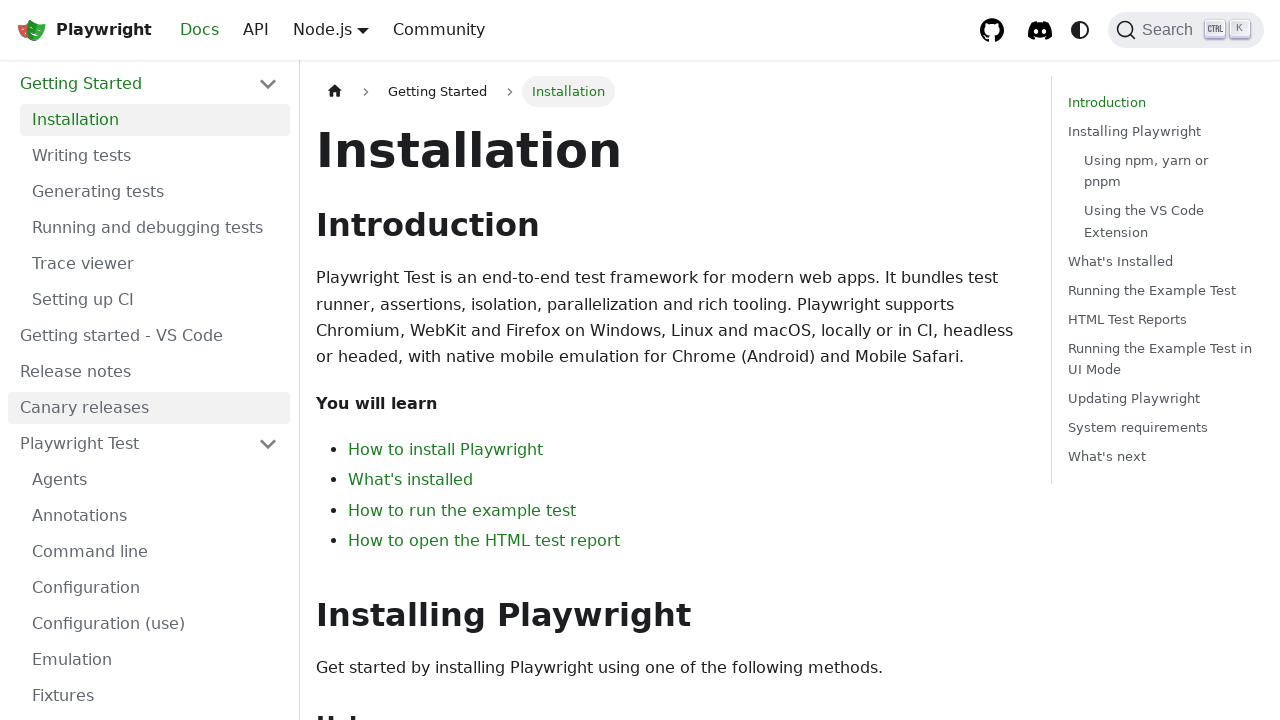